Tests date dropdown functionality by selecting year 1945, month December, and day 1, then verifying all selections are correct

Starting URL: https://practice.cydeo.com/dropdown

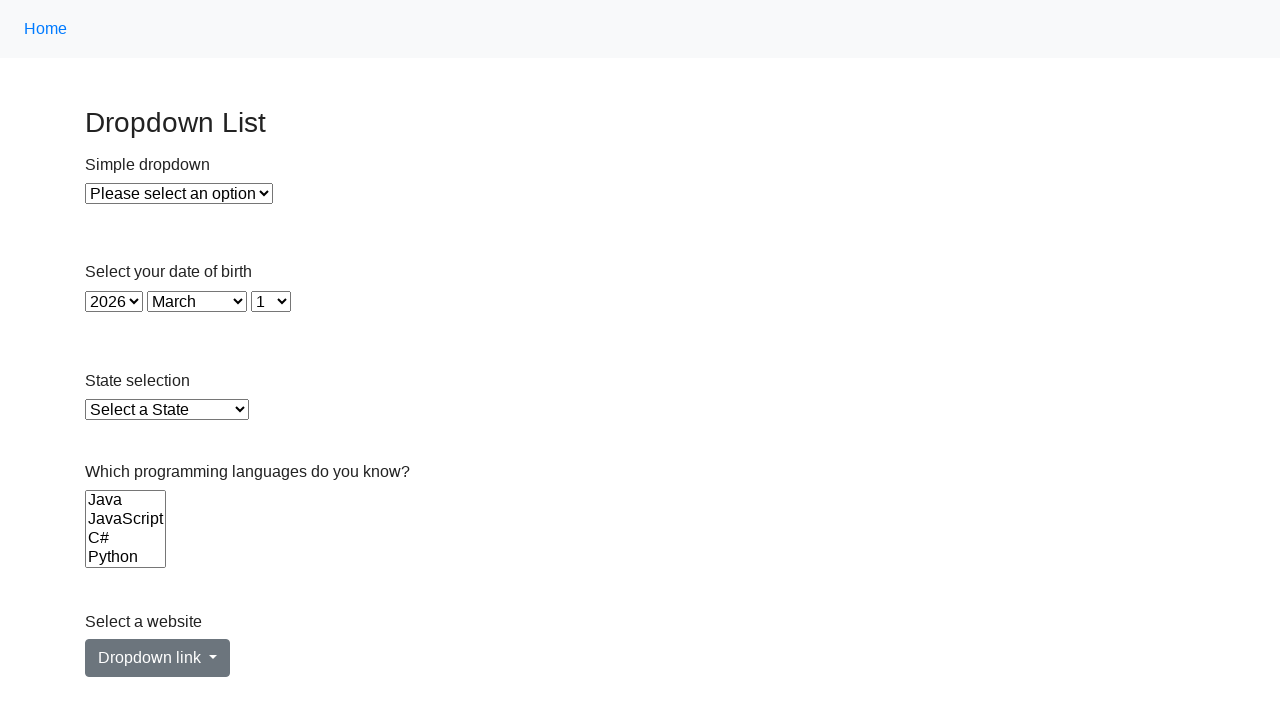

Navigated to dropdown practice page
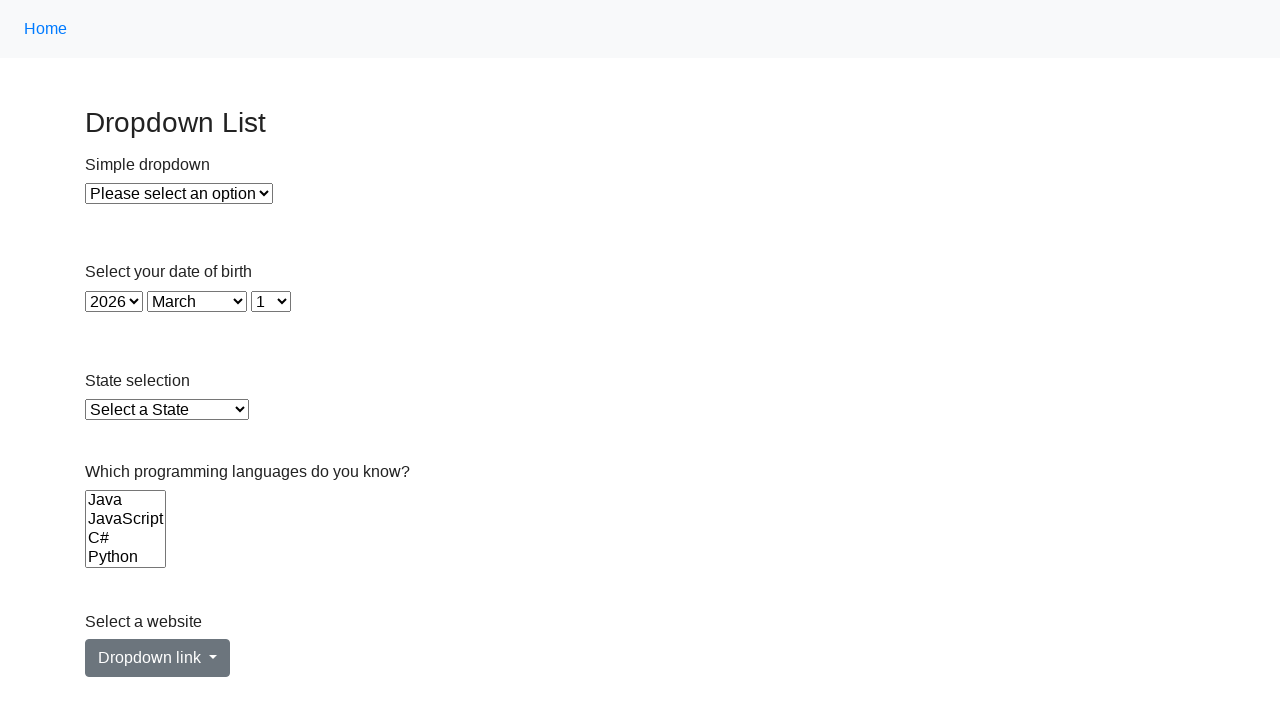

Selected year 1945 from year dropdown on select#year
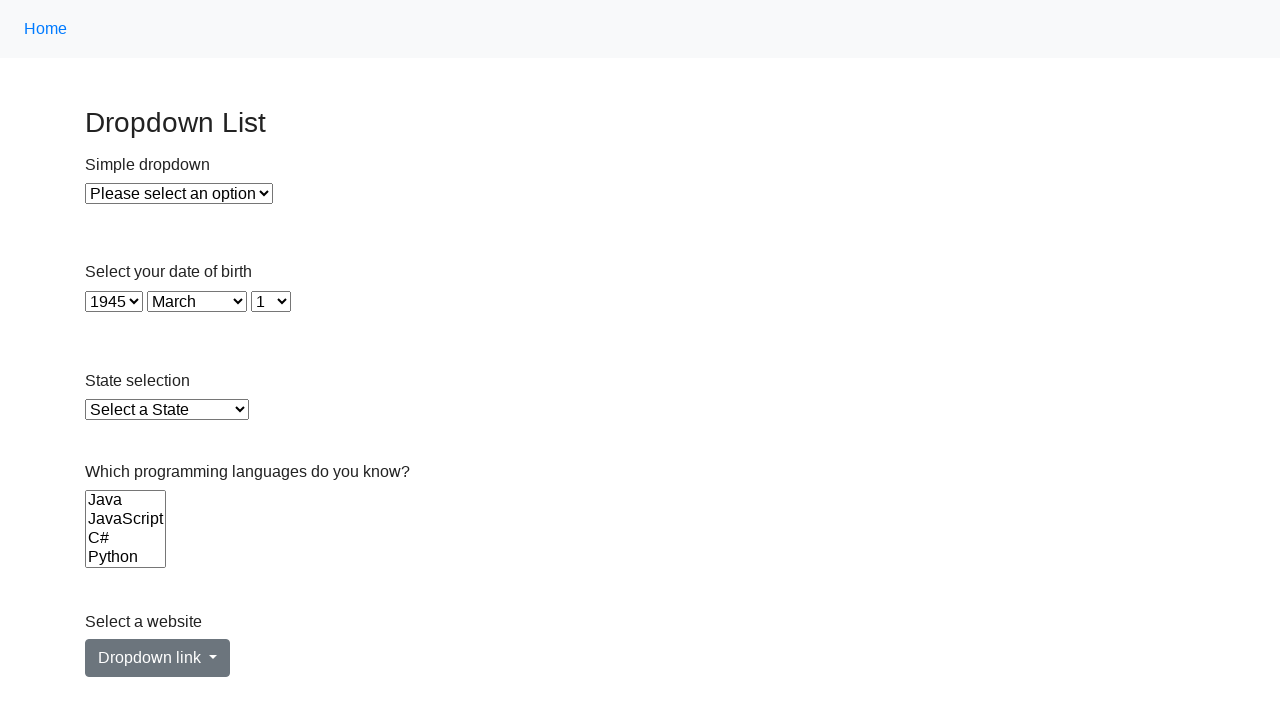

Selected month December from month dropdown on select#month
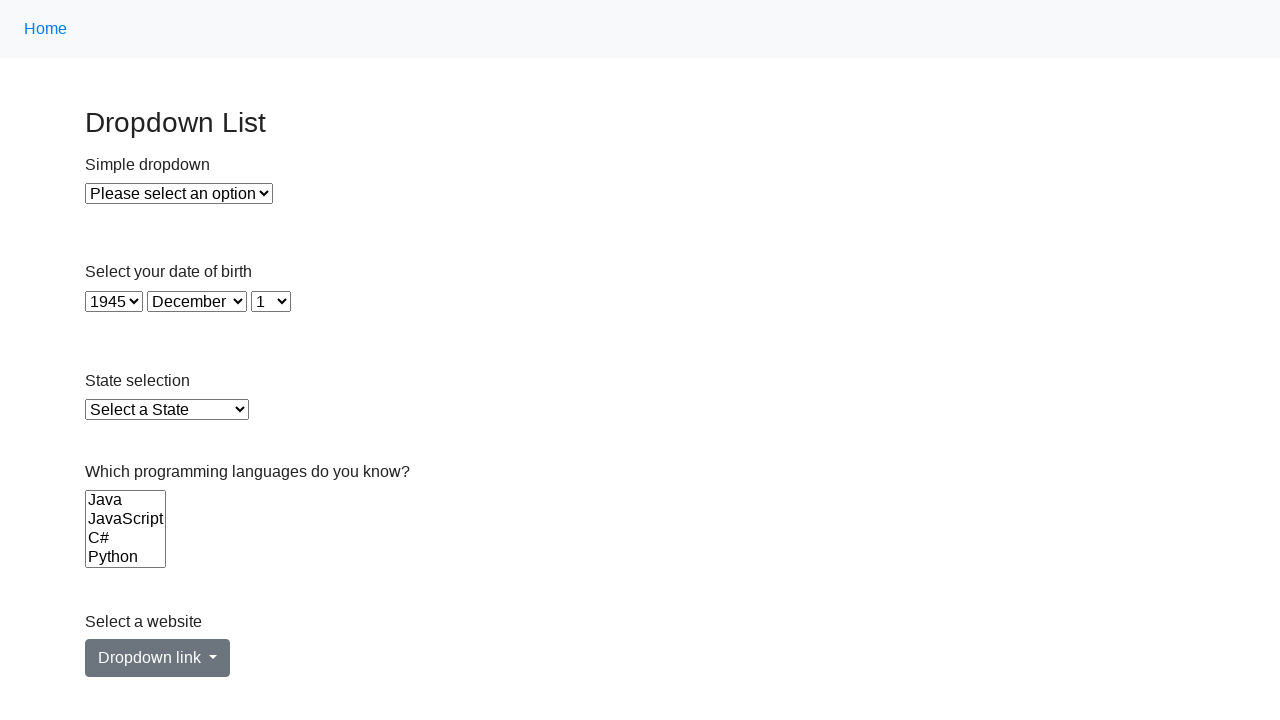

Selected day 1 from day dropdown on select#day
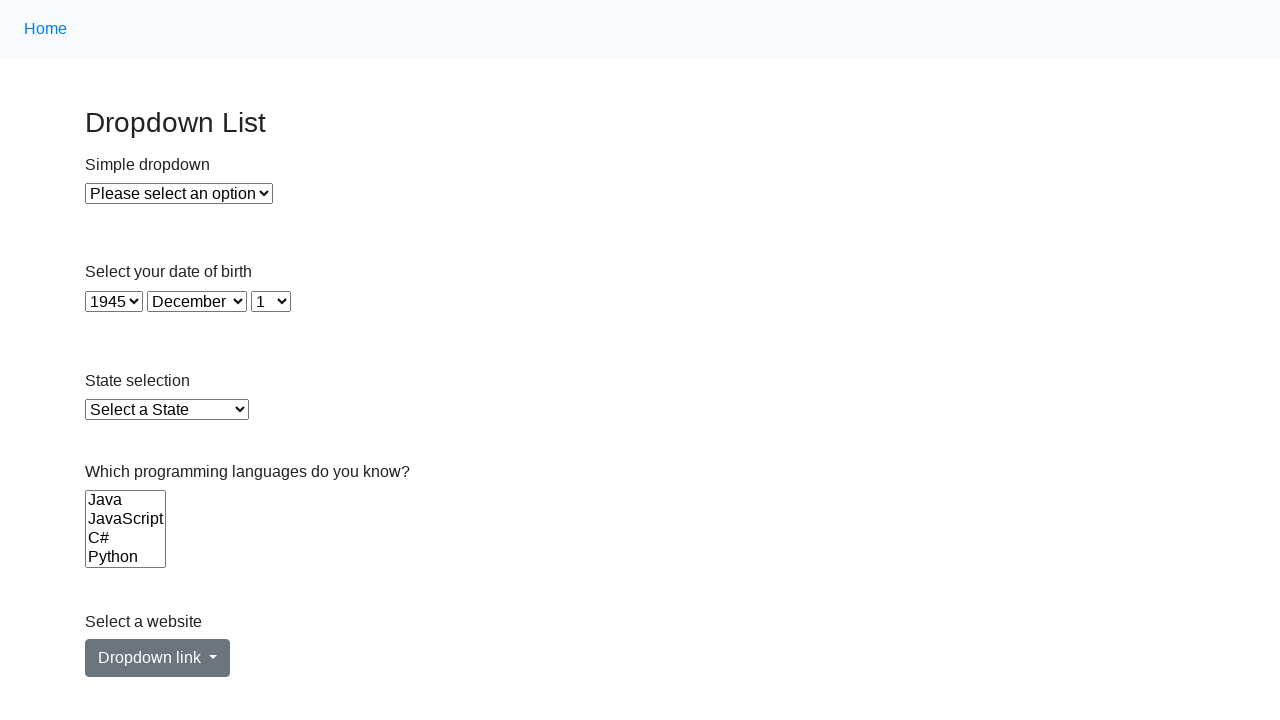

Located checked year option element
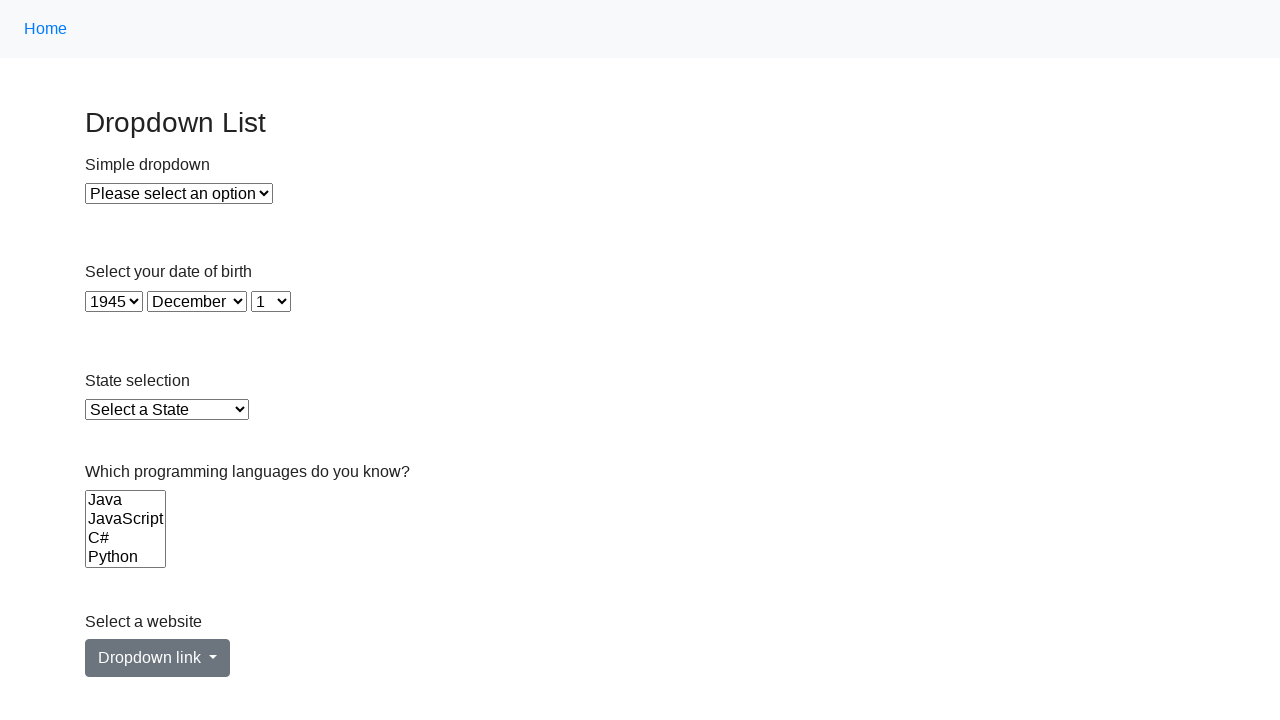

Verified year selection is 1945
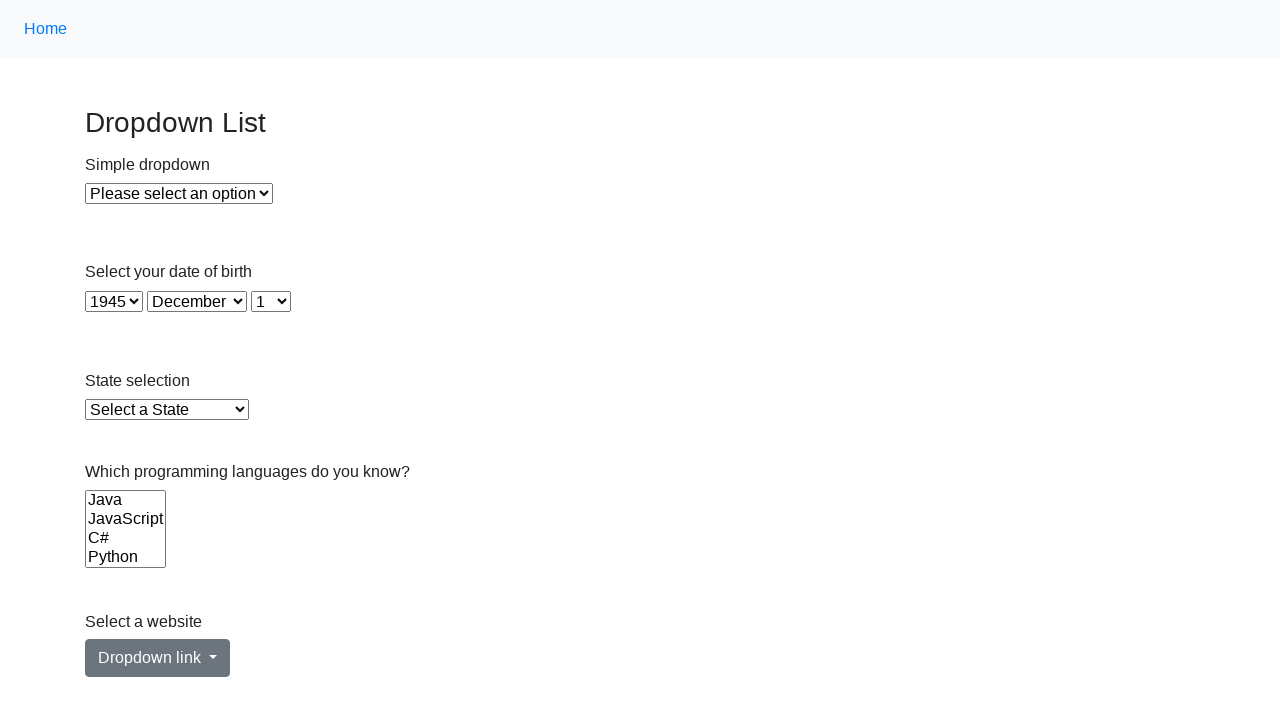

Located checked month option element
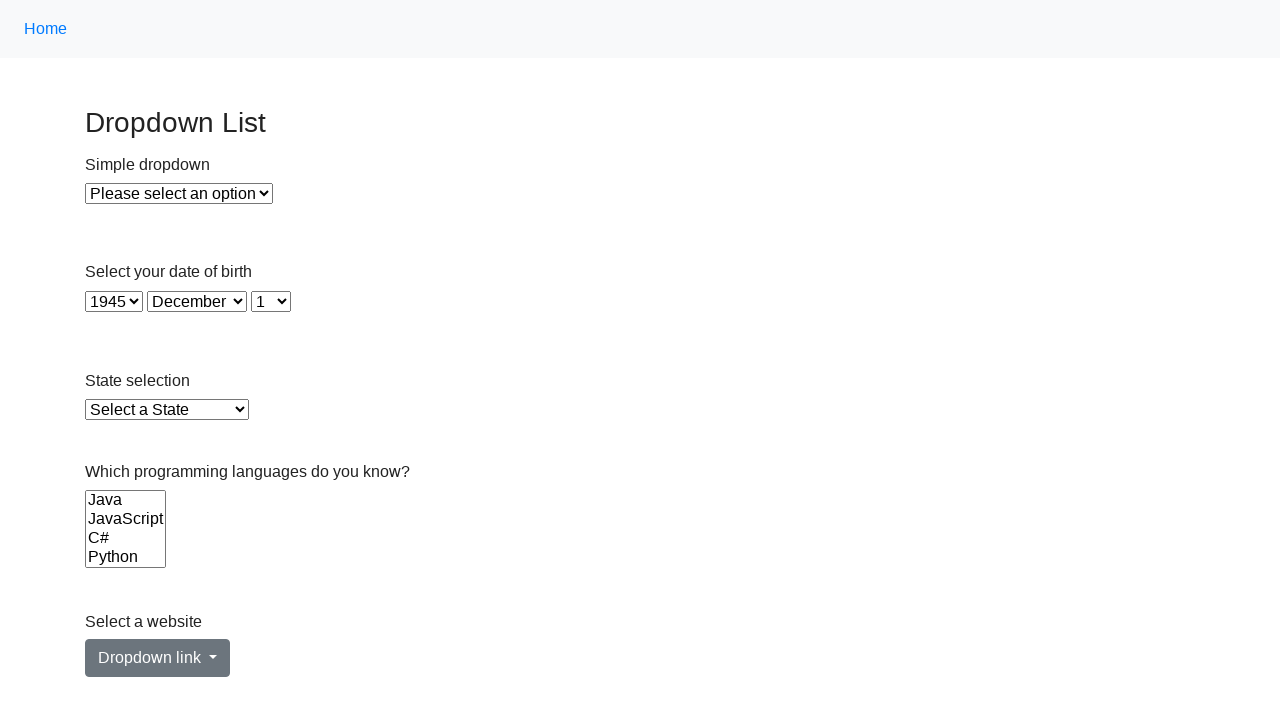

Verified month selection is December
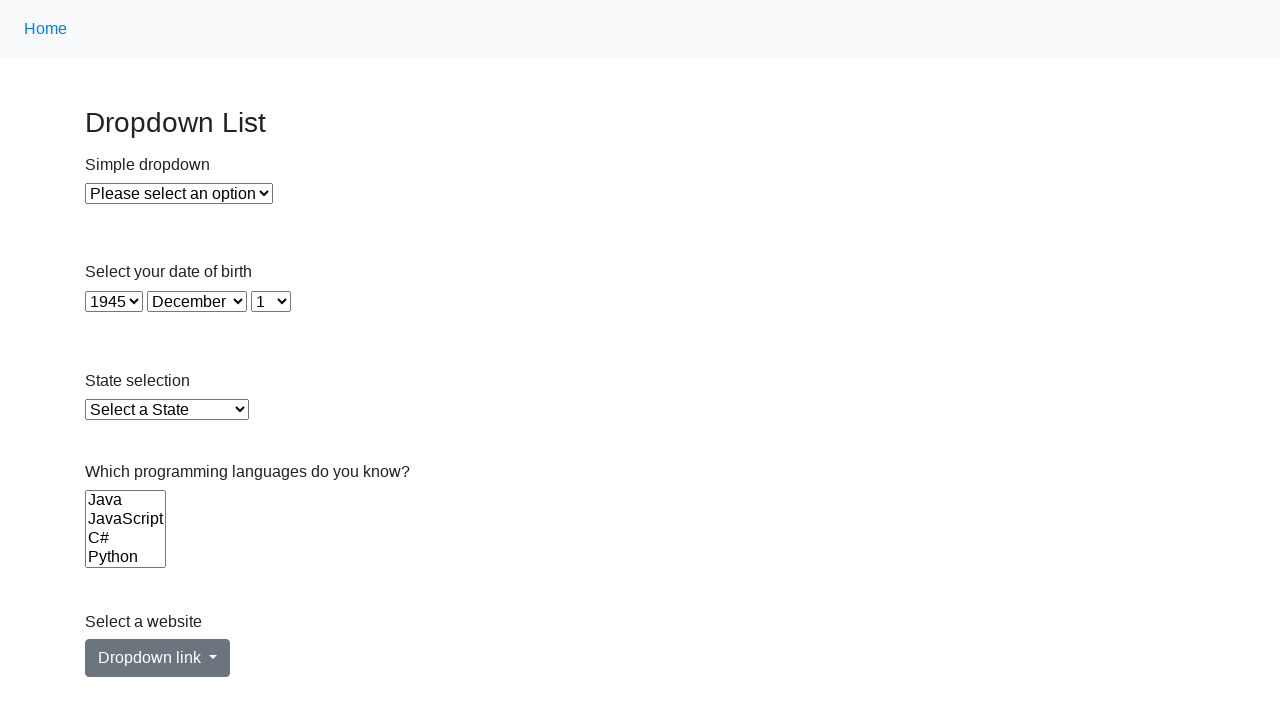

Located checked day option element
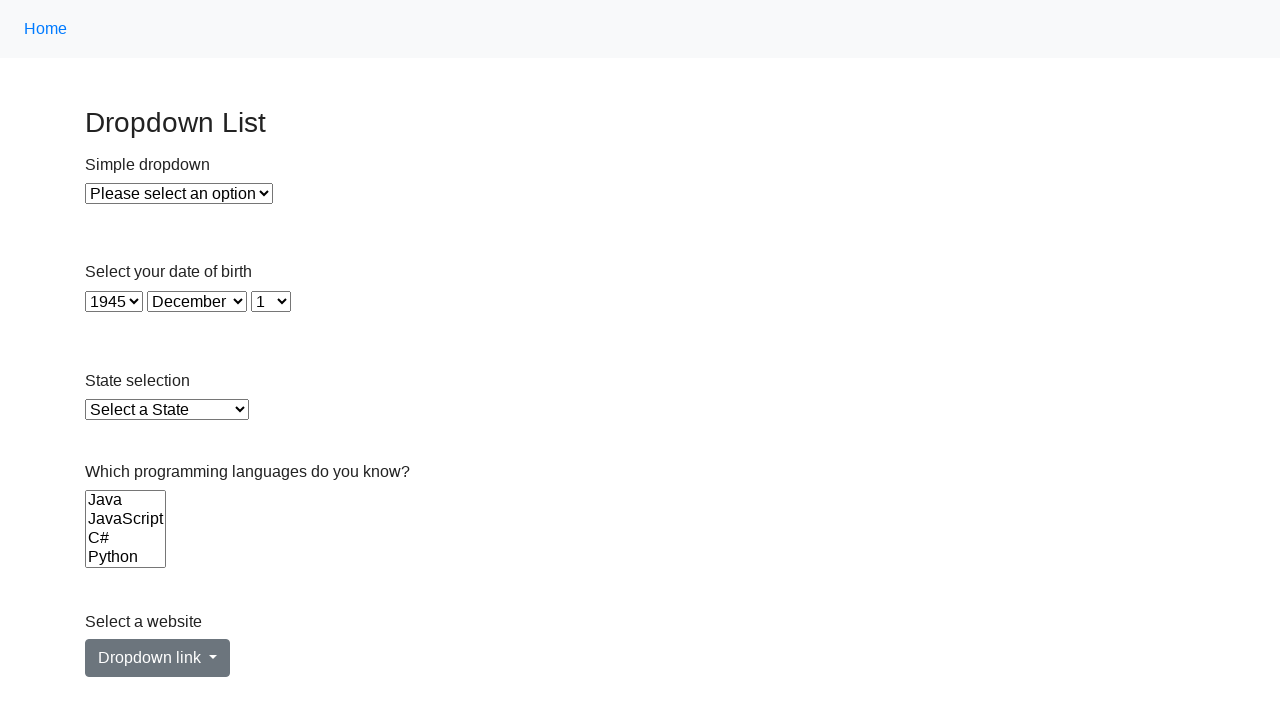

Verified day selection is 1
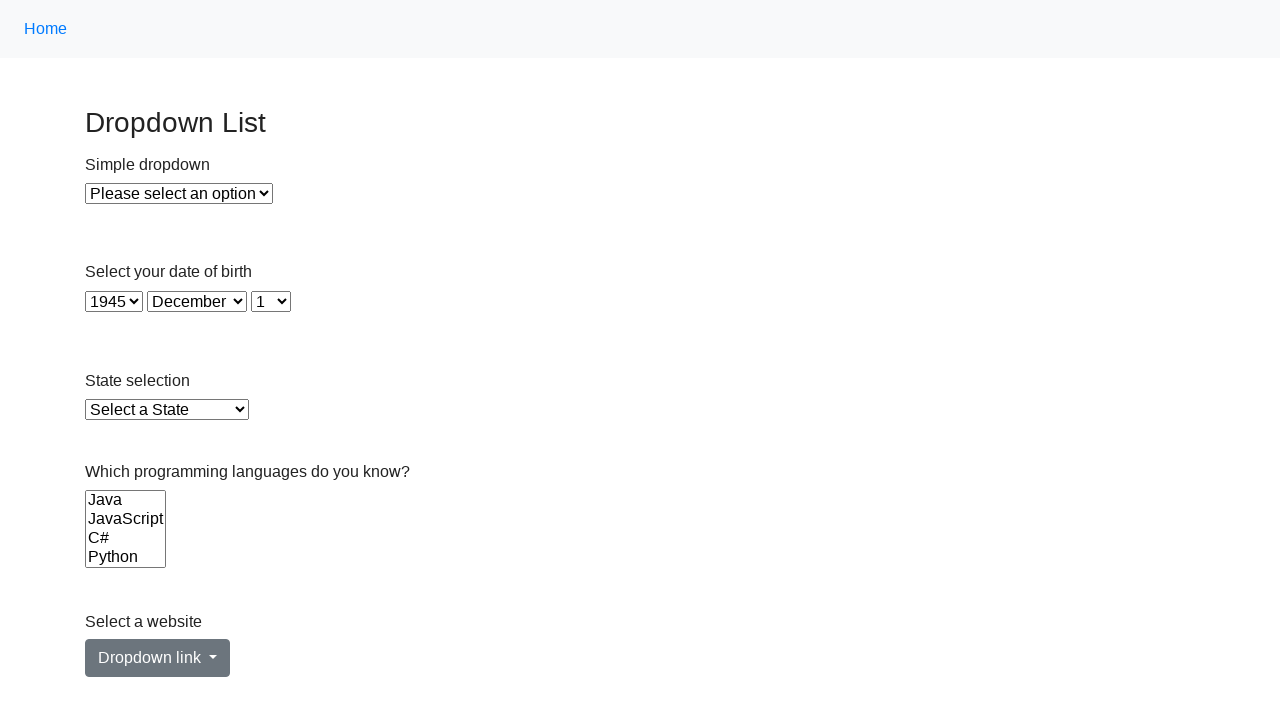

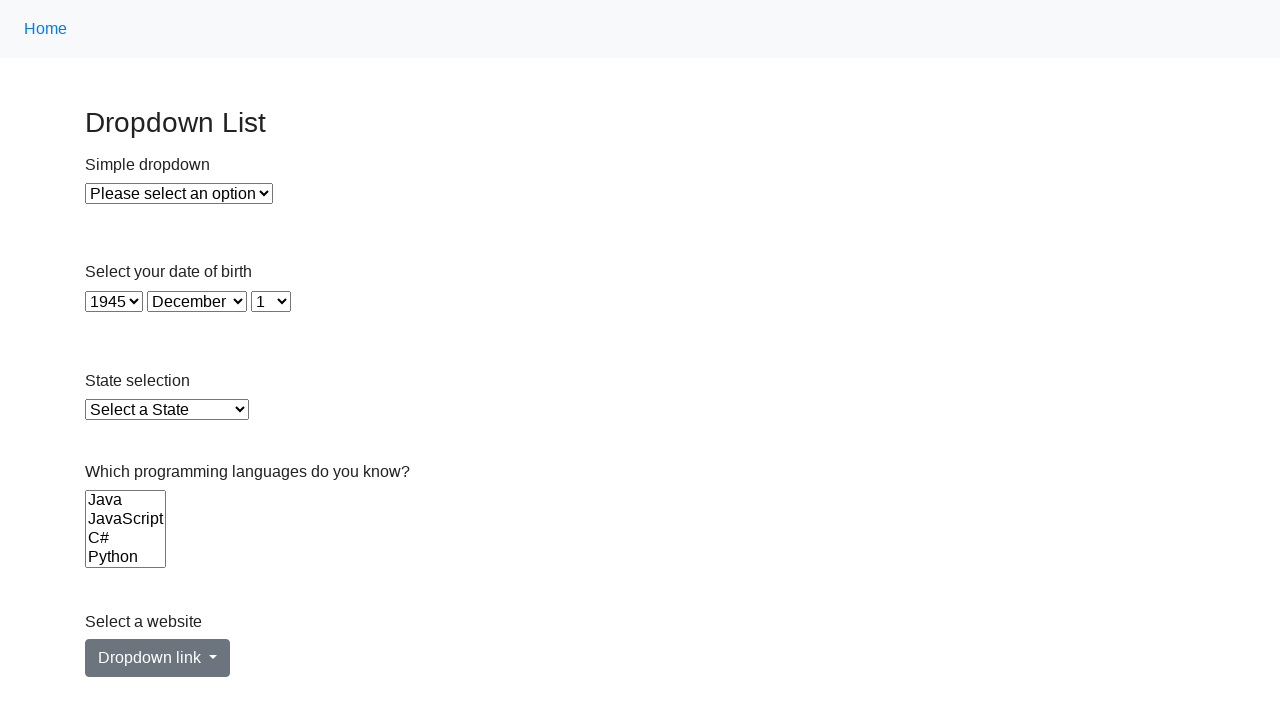